Tests radio button selection by iterating through a group of radio buttons and clicking the one with value "Cheese"

Starting URL: http://www.echoecho.com/htmlforms10.htm

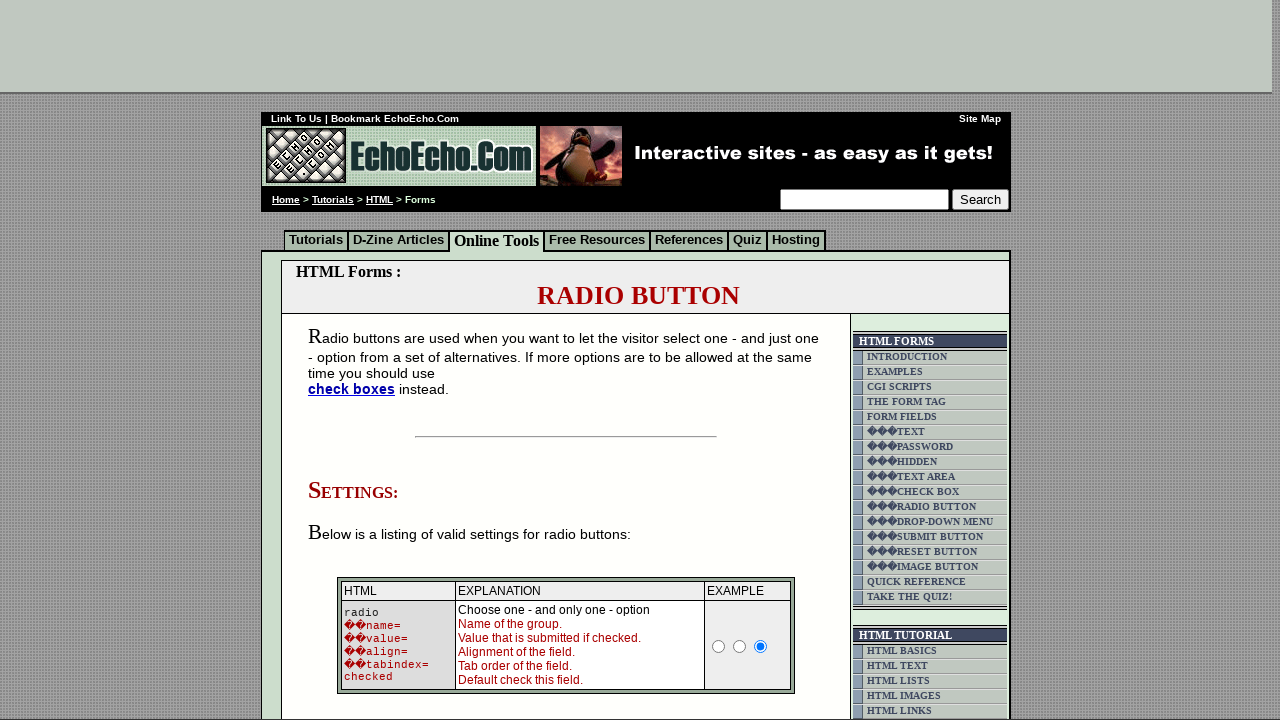

Waited for radio buttons with name 'group1' to be present
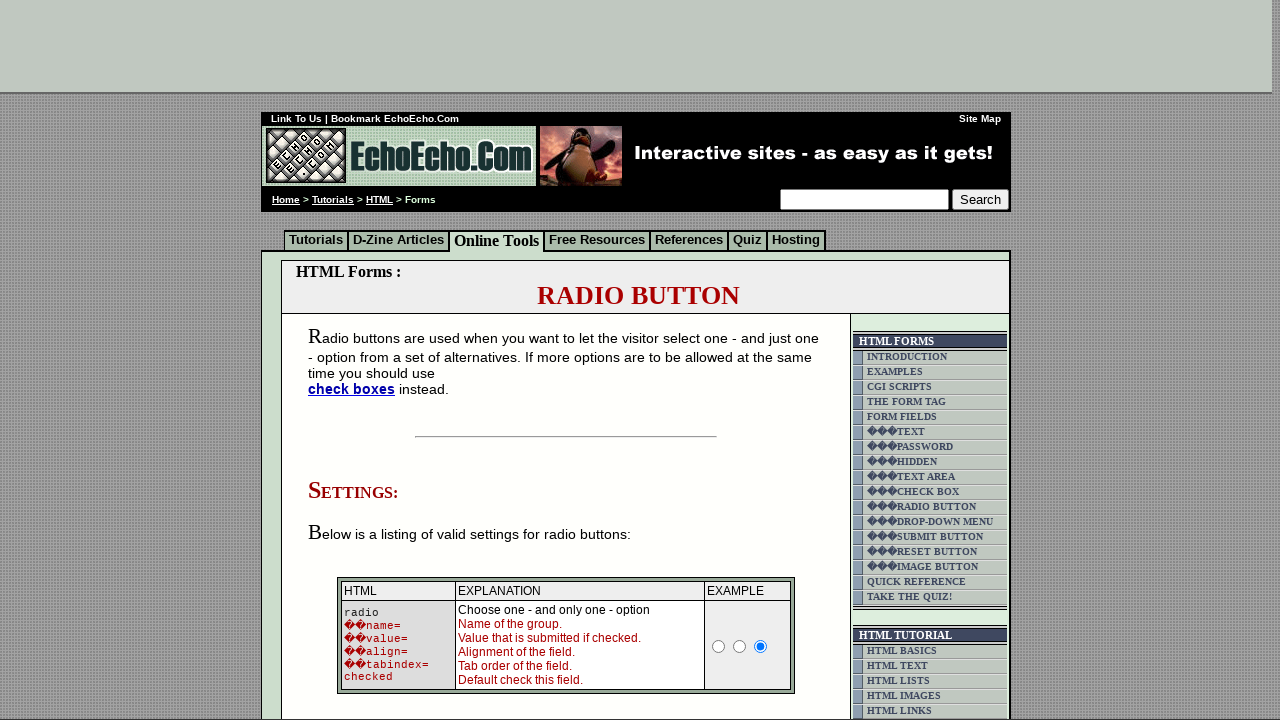

Located all radio buttons in group1
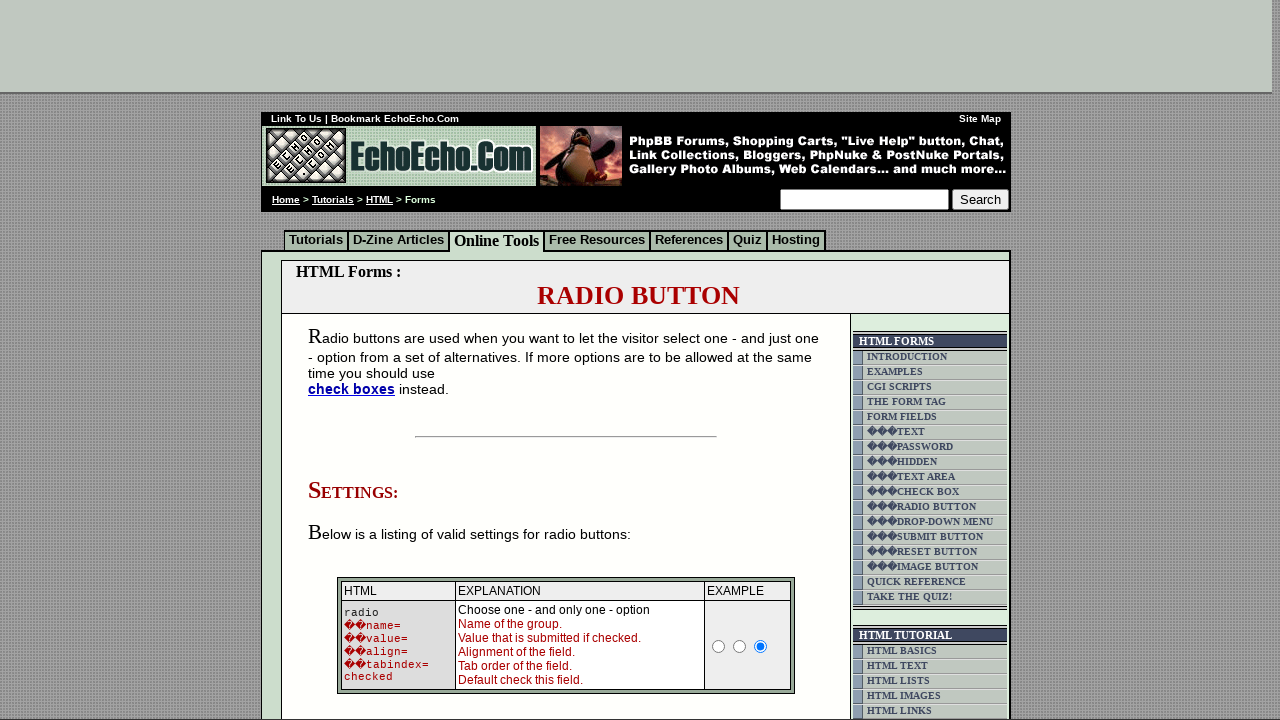

Counted 3 radio buttons in the group
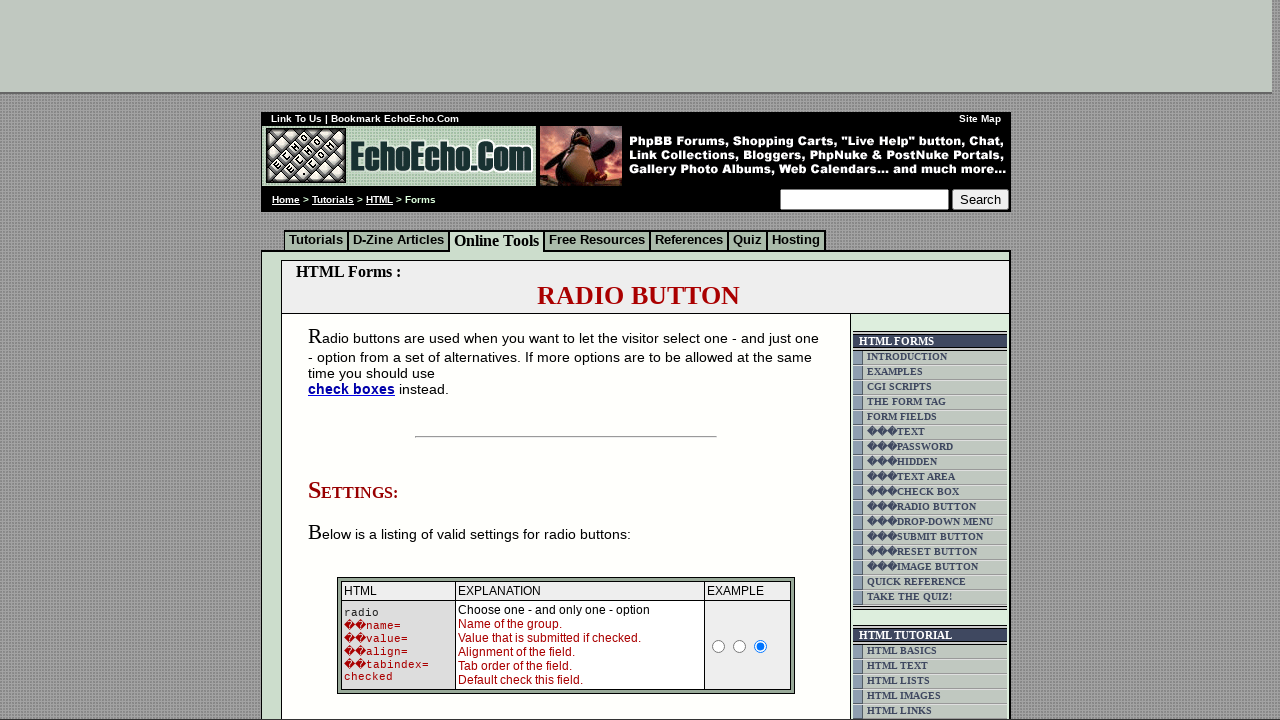

Retrieved value attribute from radio button 1: 'Milk'
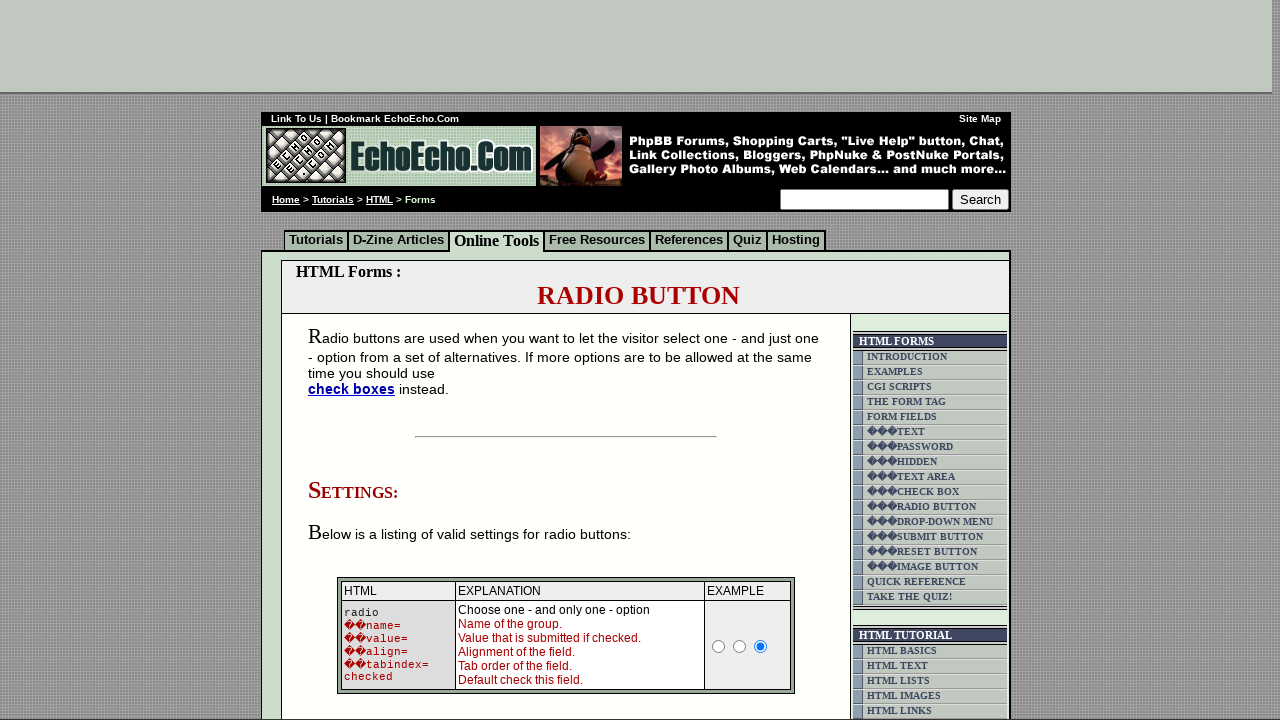

Retrieved value attribute from radio button 2: 'Butter'
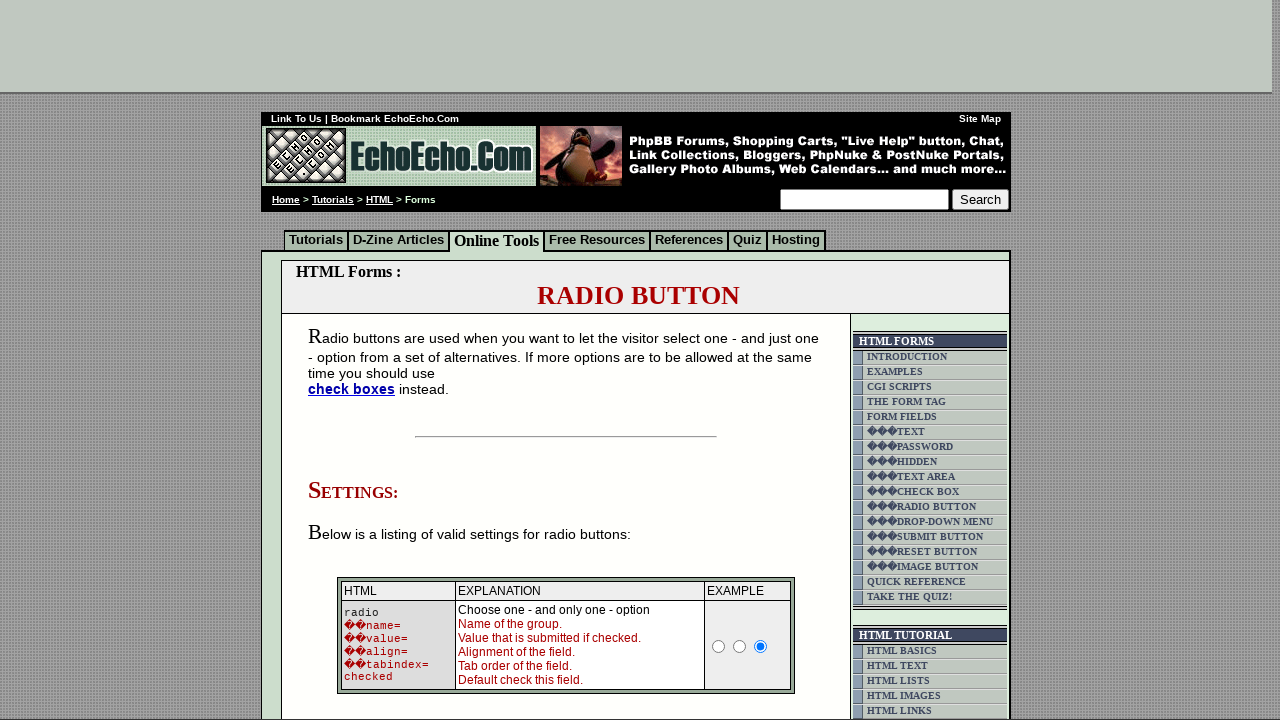

Retrieved value attribute from radio button 3: 'Cheese'
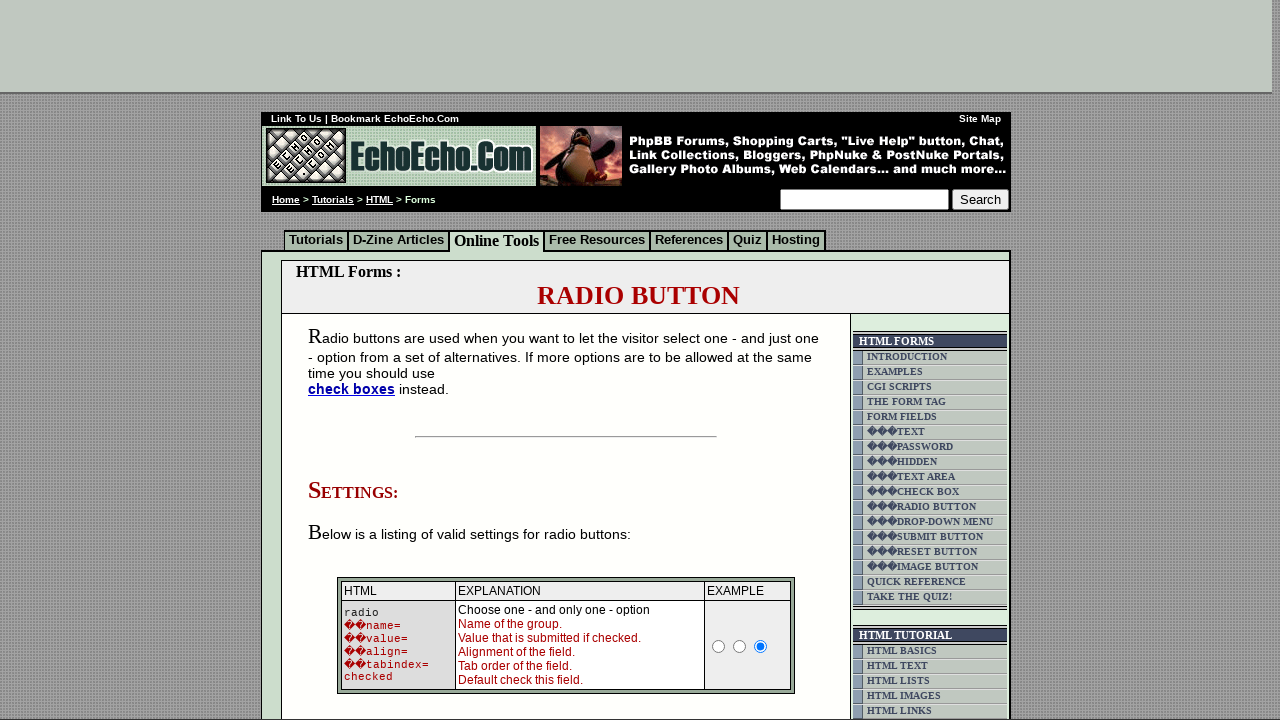

Clicked the 'Cheese' radio button at (356, 360) on input[name='group1'] >> nth=2
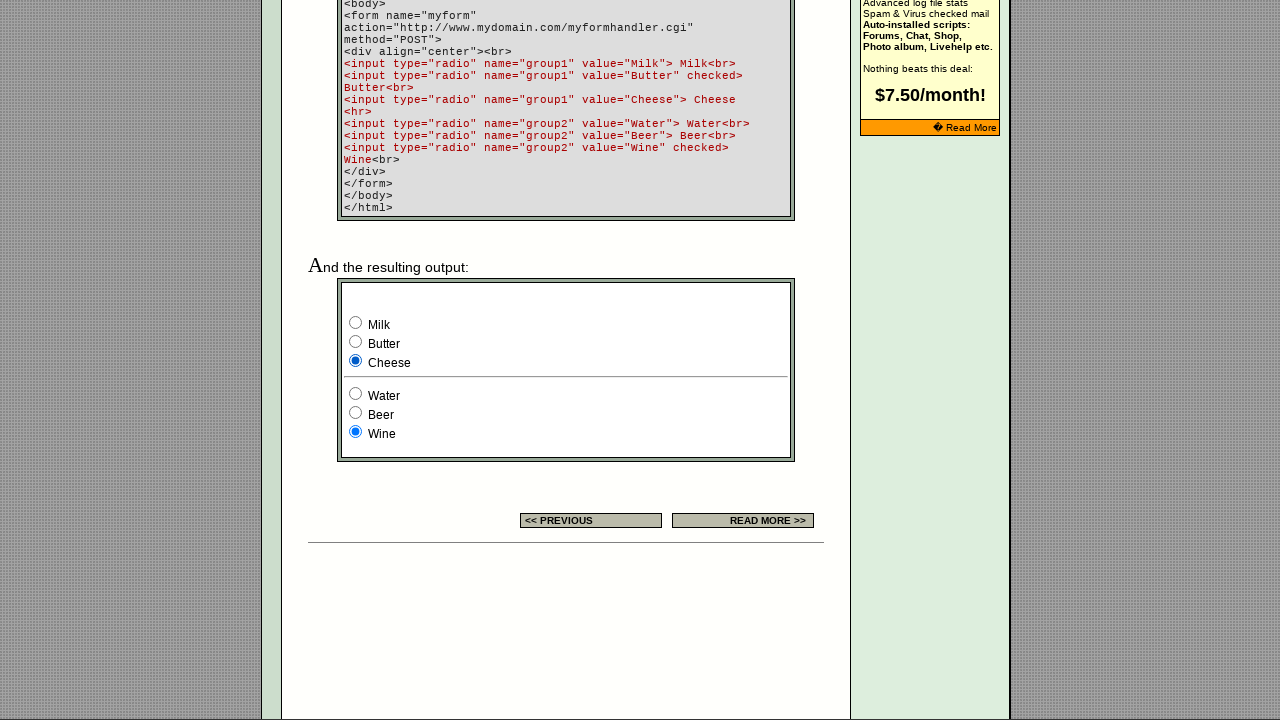

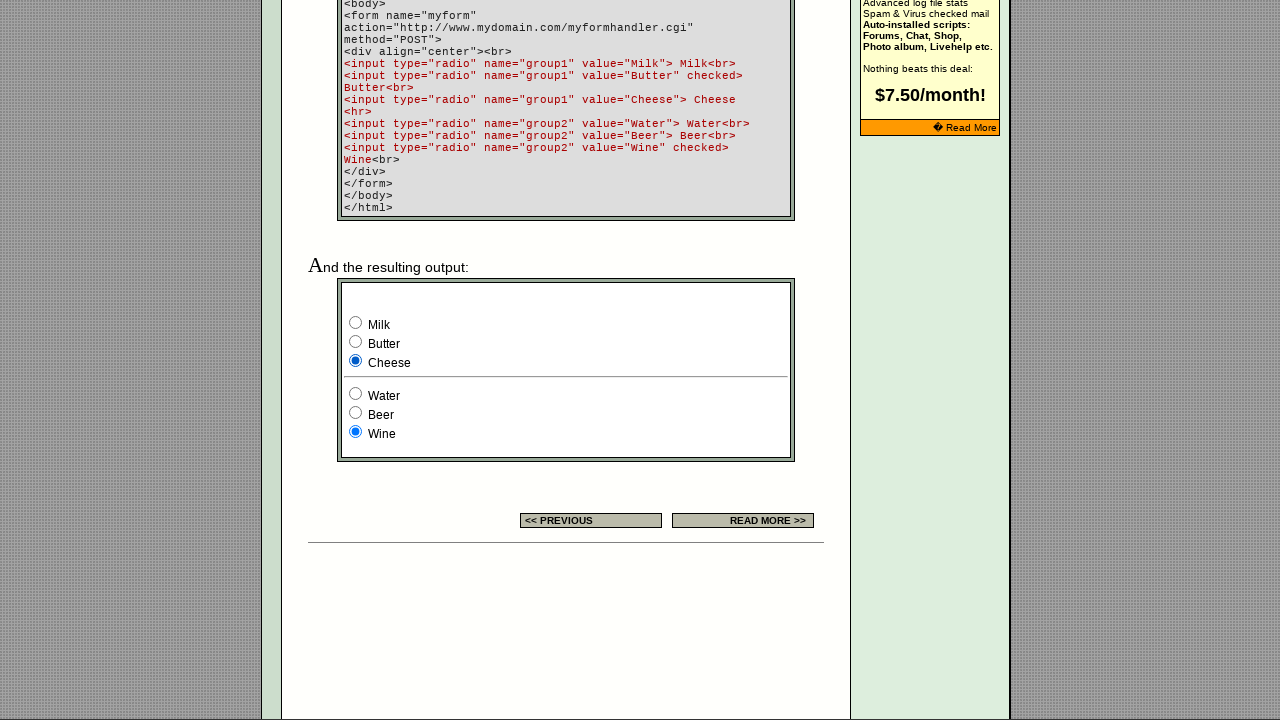